Tests checkbox functionality by clicking on checkbox1 and checkbox2 if they are not already selected, then verifies both are selected

Starting URL: https://testcenter.techproeducation.com/index.php?page=checkboxes

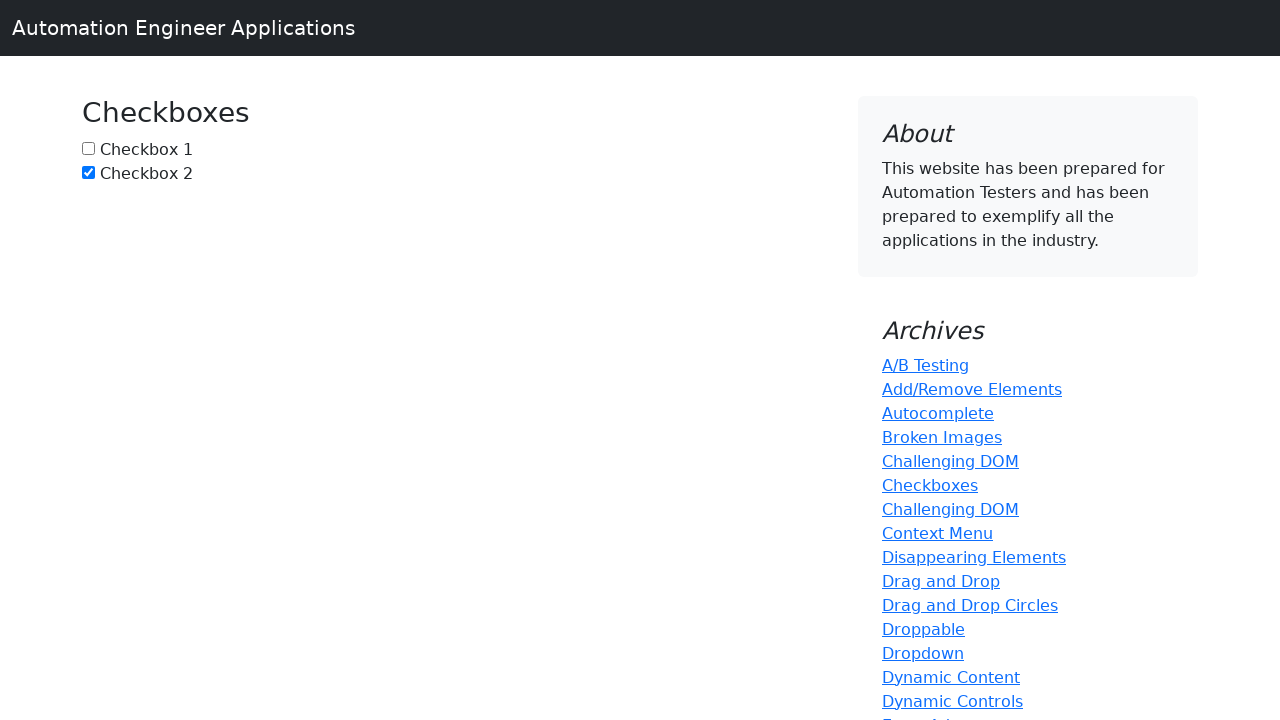

Located checkbox1 element
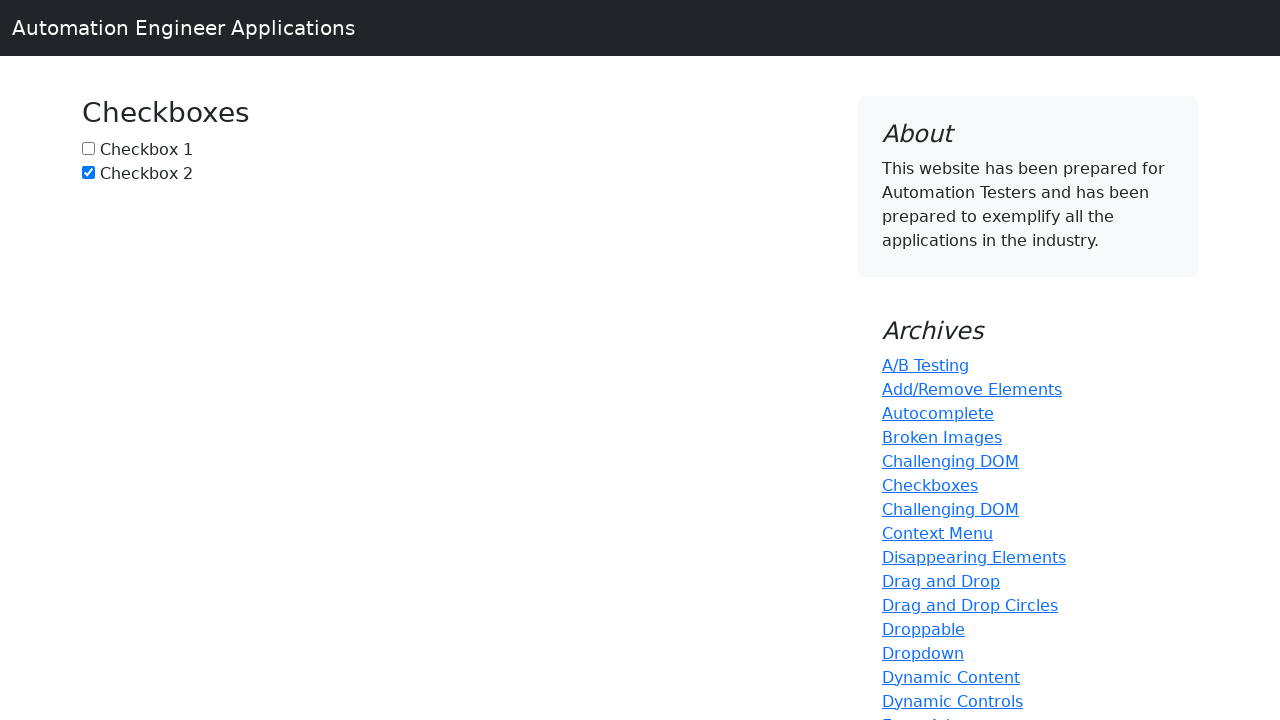

Checked that checkbox1 is not selected
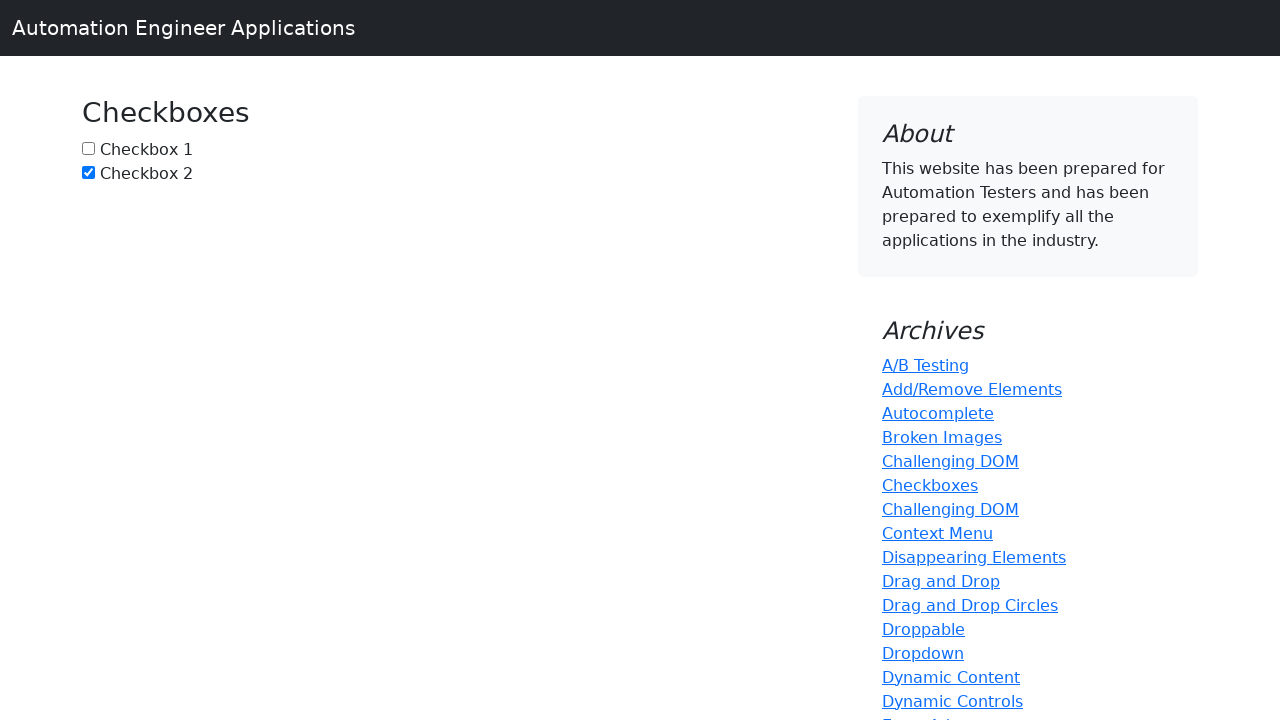

Clicked checkbox1 to select it at (88, 148) on #box1
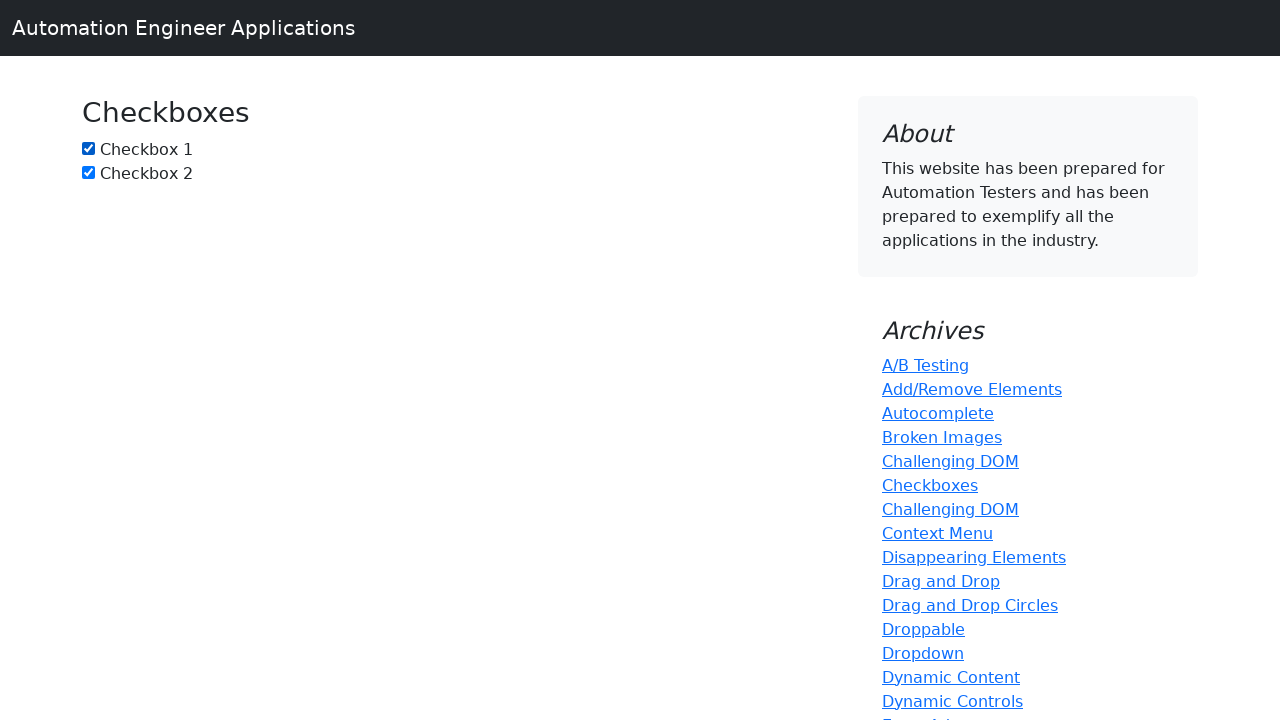

Verified that checkbox1 is now selected
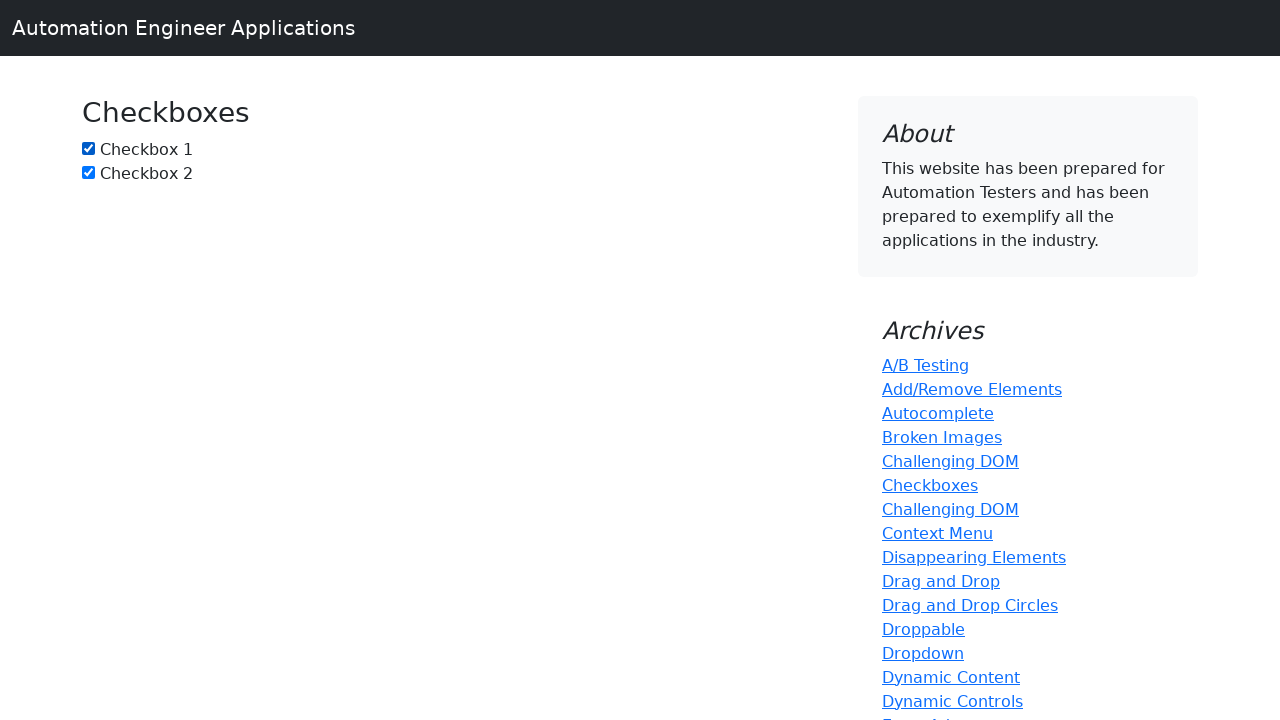

Located checkbox2 element
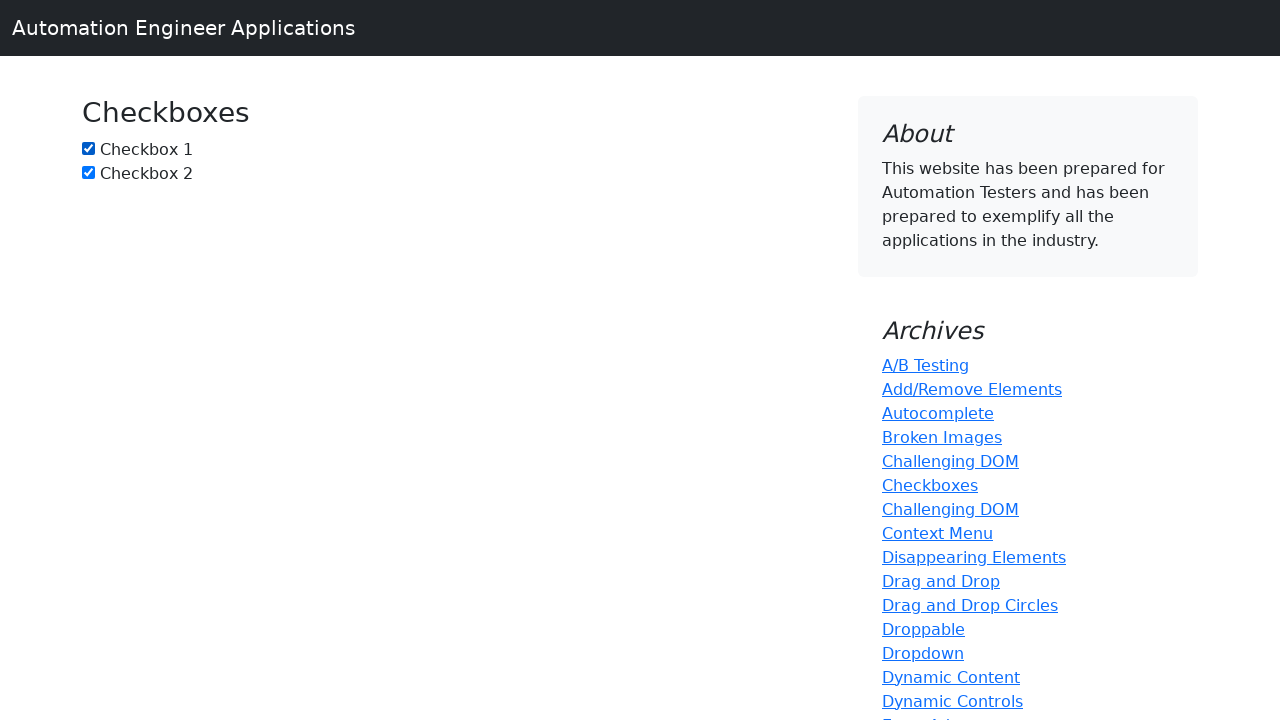

Verified that checkbox2 is now selected
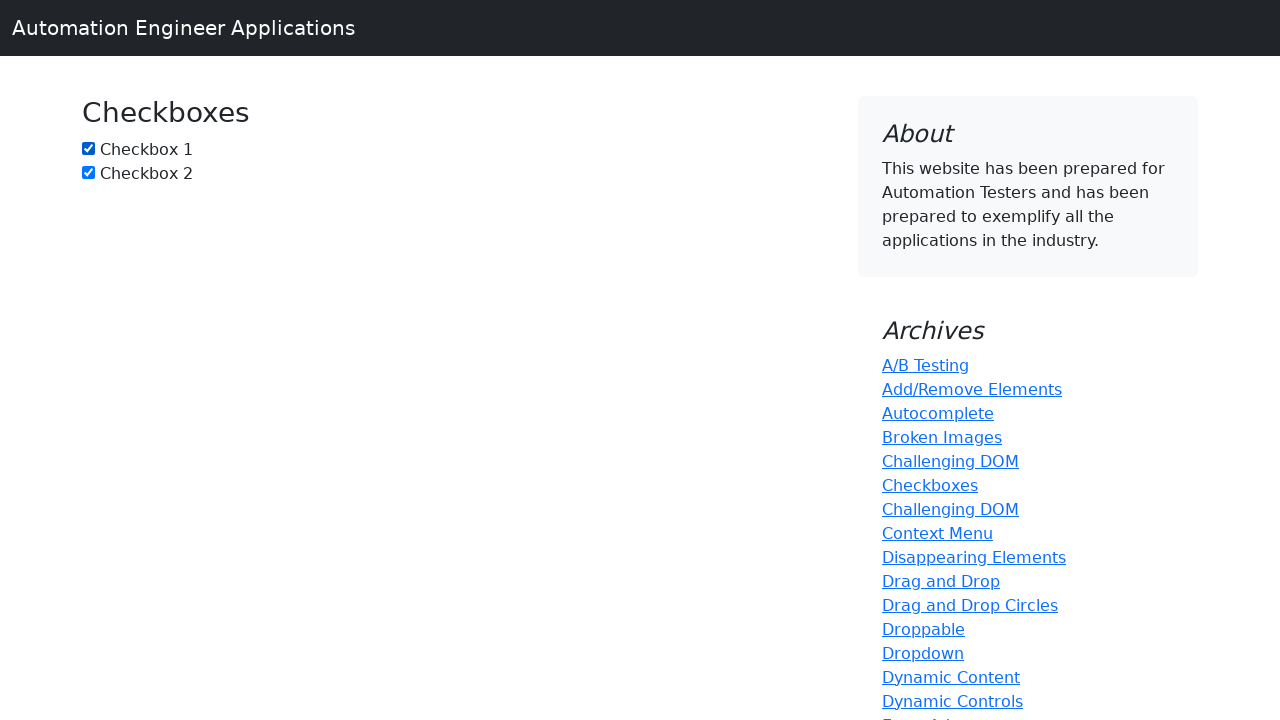

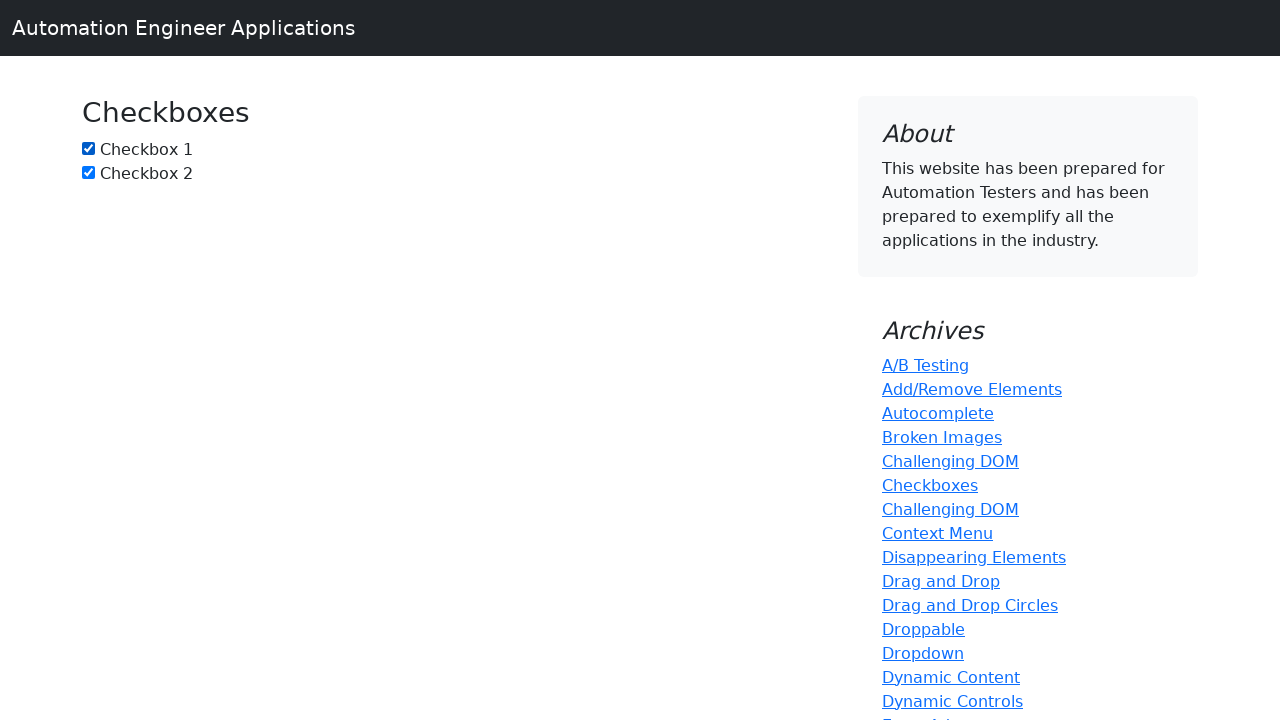